Tests viewing product details including checking for reviews on an e-commerce site

Starting URL: https://nop-qa.portnov.com/

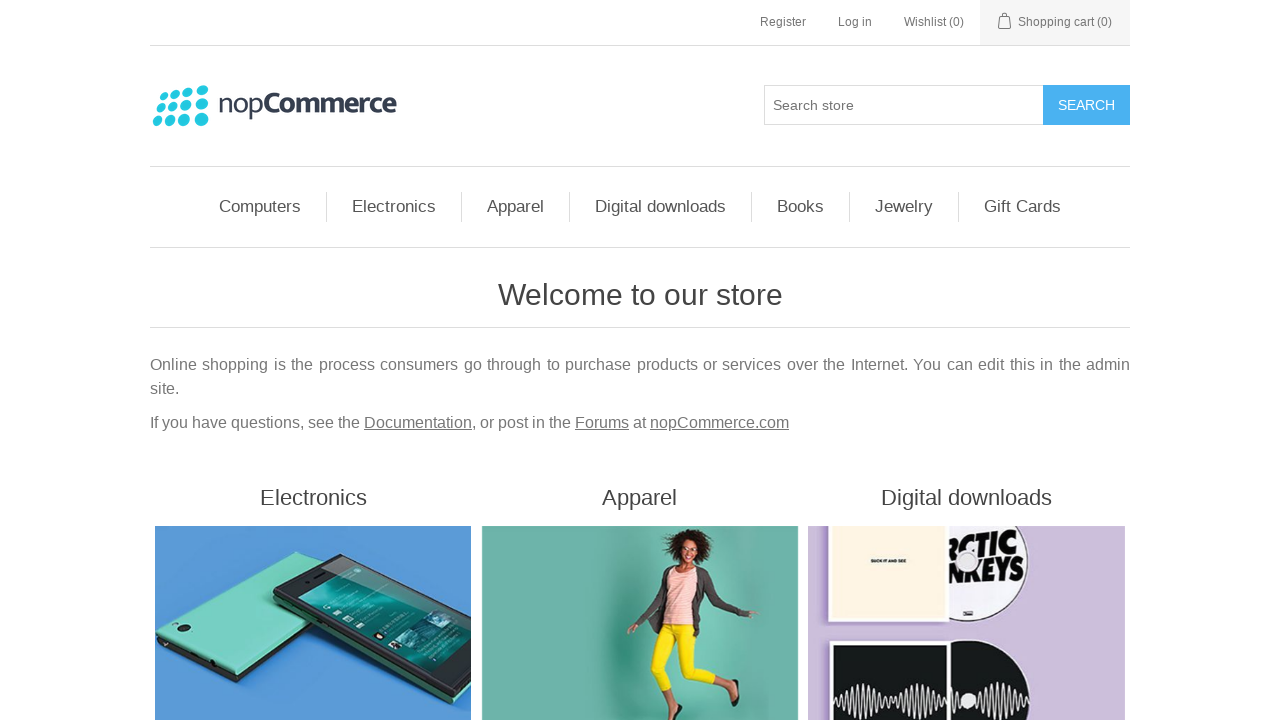

Clicked on HTC product in Featured products section at (762, 361) on xpath=//*[contains(text(), 'Featured products')]/../..//a[contains(text(), 'HTC'
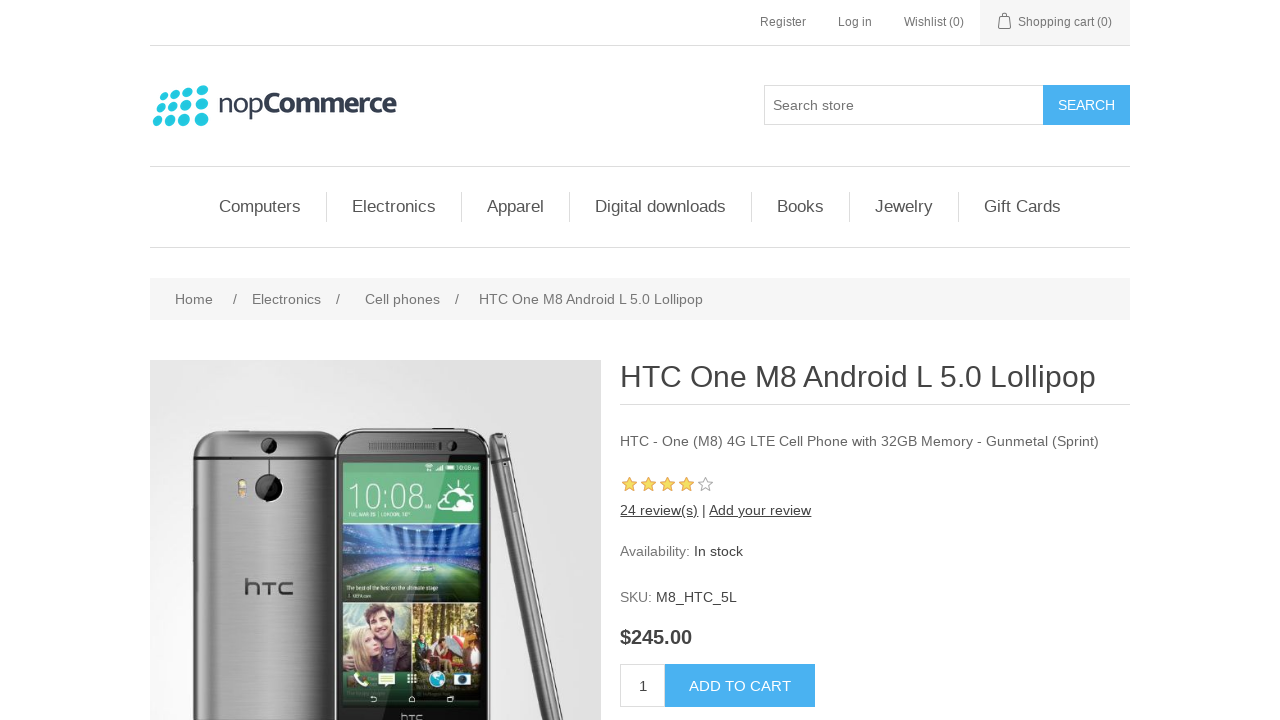

Reviews section loaded and is visible
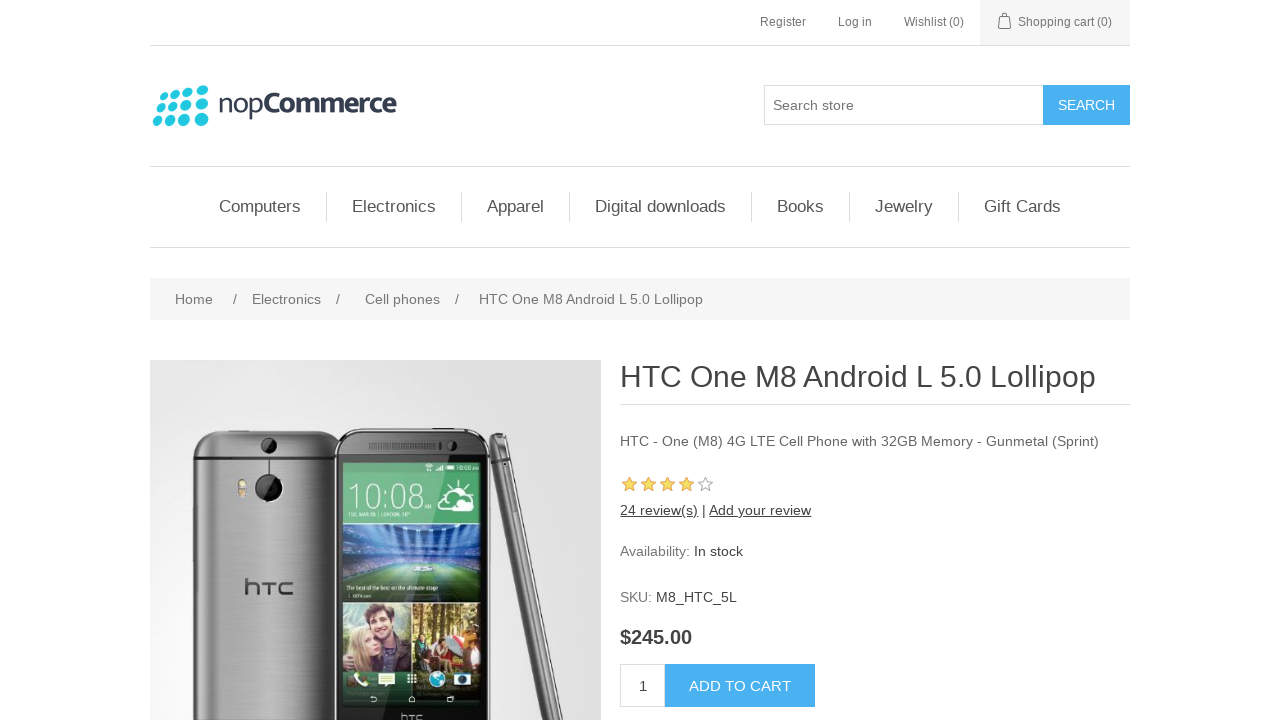

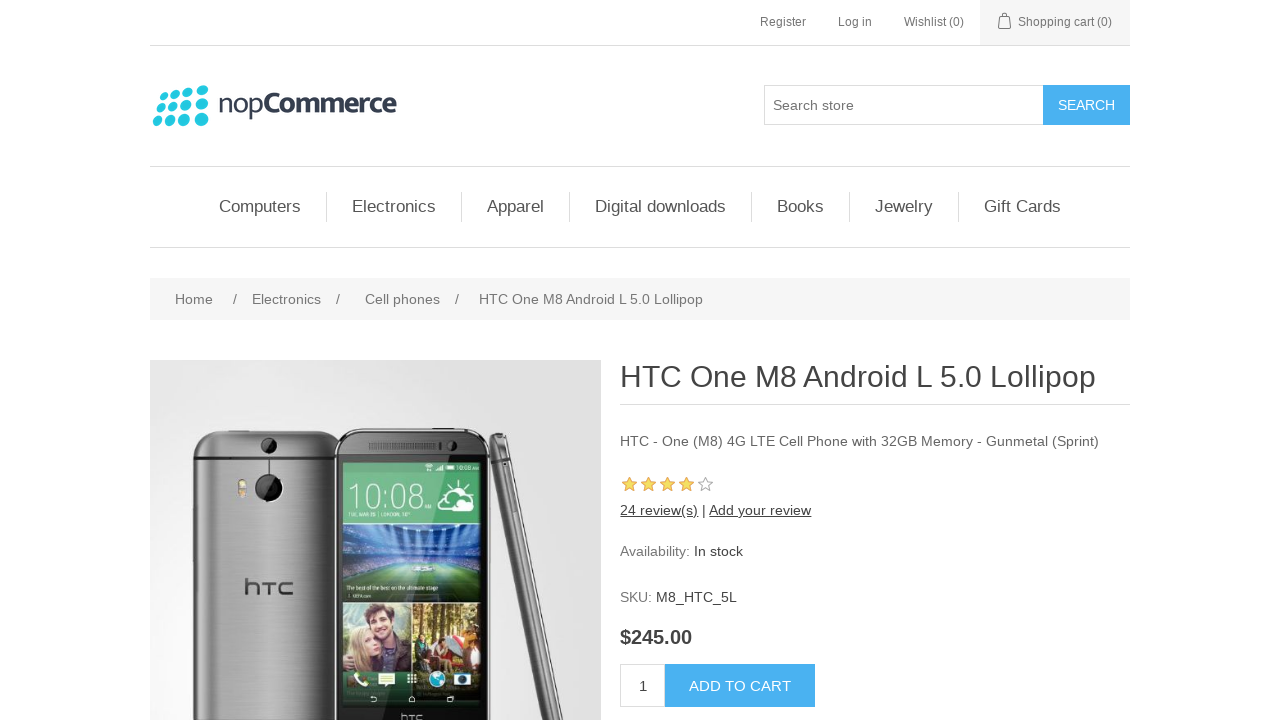